Tests the resizable element functionality by dragging the resize handle to expand the element and then dragging it back to its original size

Starting URL: https://popageorgianvictor.github.io/PUBLISHED-WEBPAGES/resizable

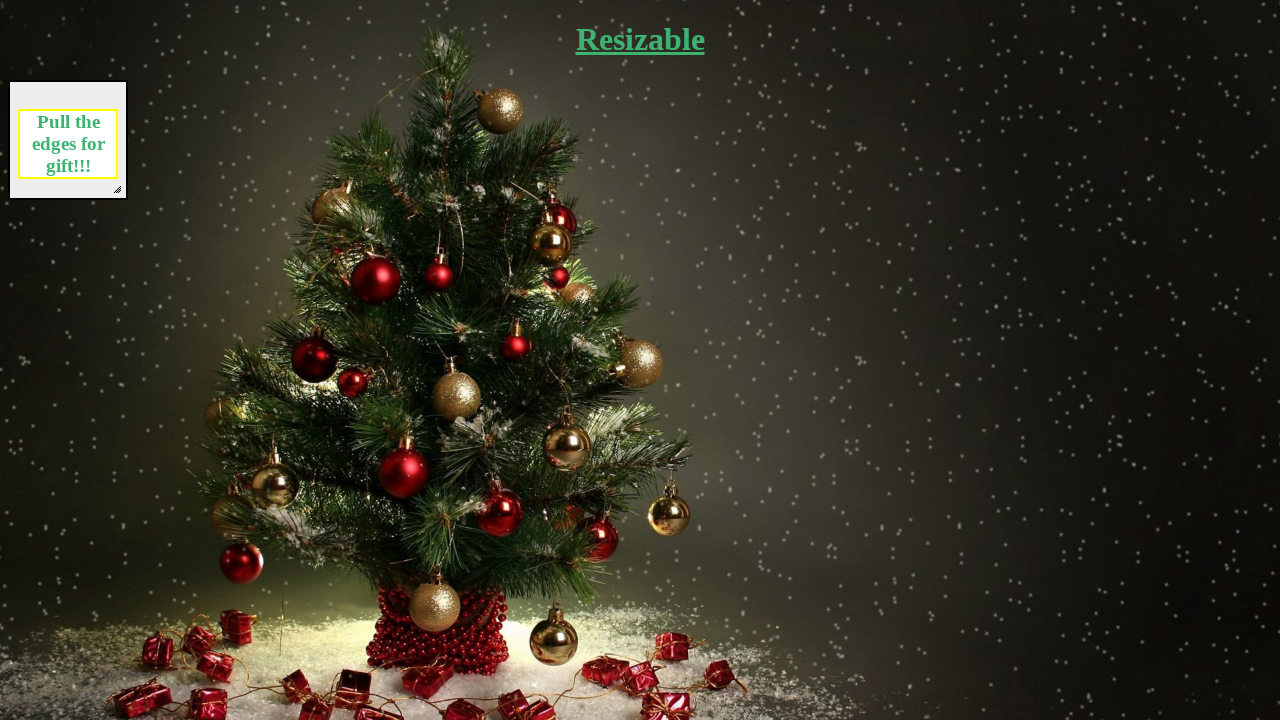

Navigated to resizable element test page
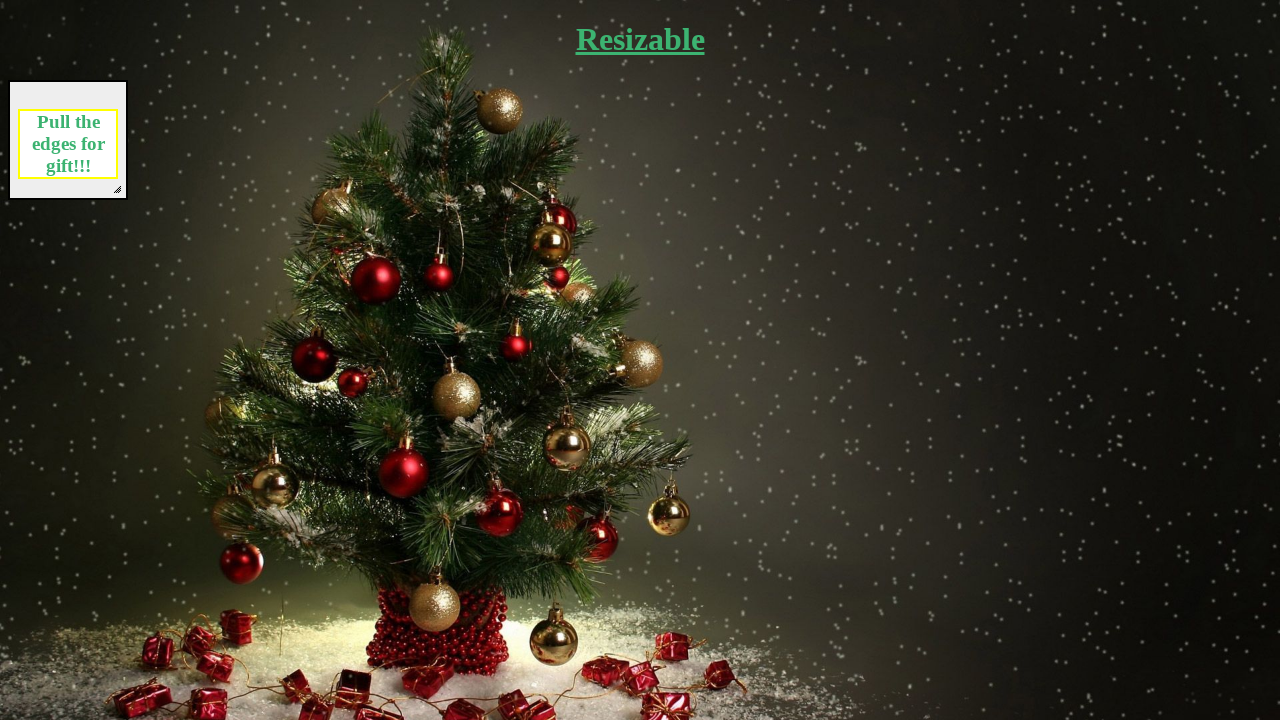

Located the resize handle element
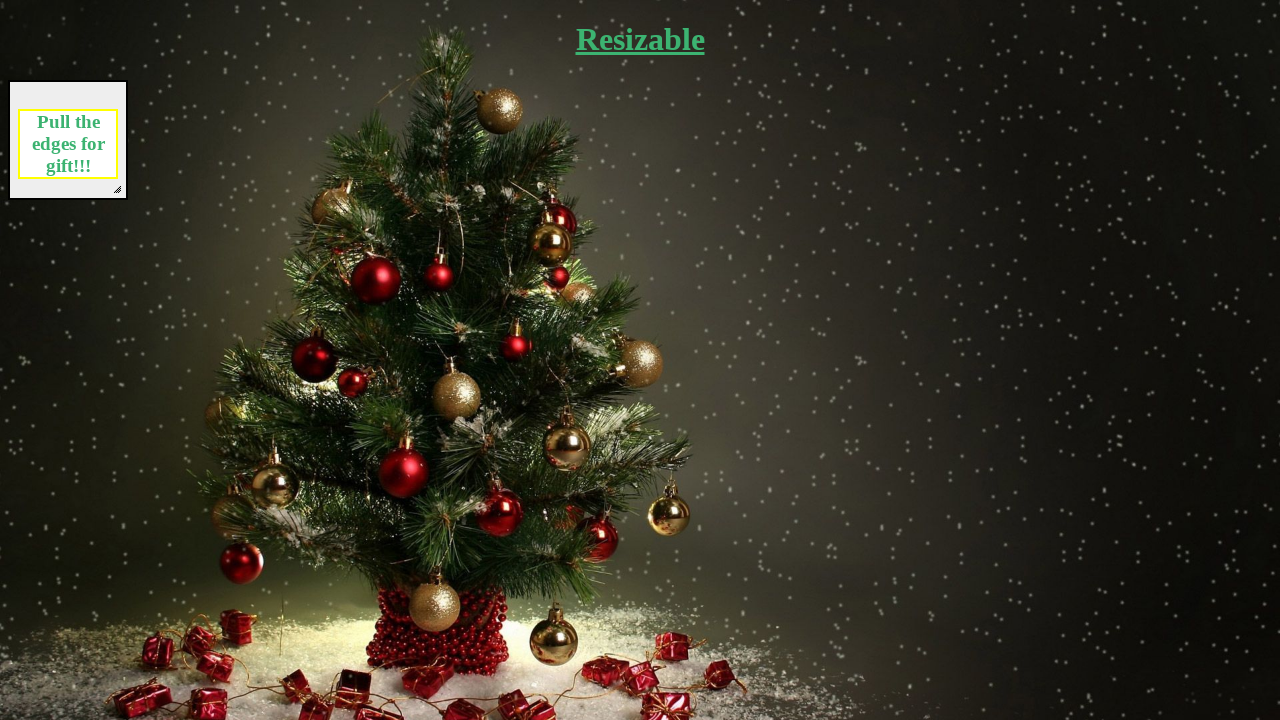

Retrieved bounding box of resize handle
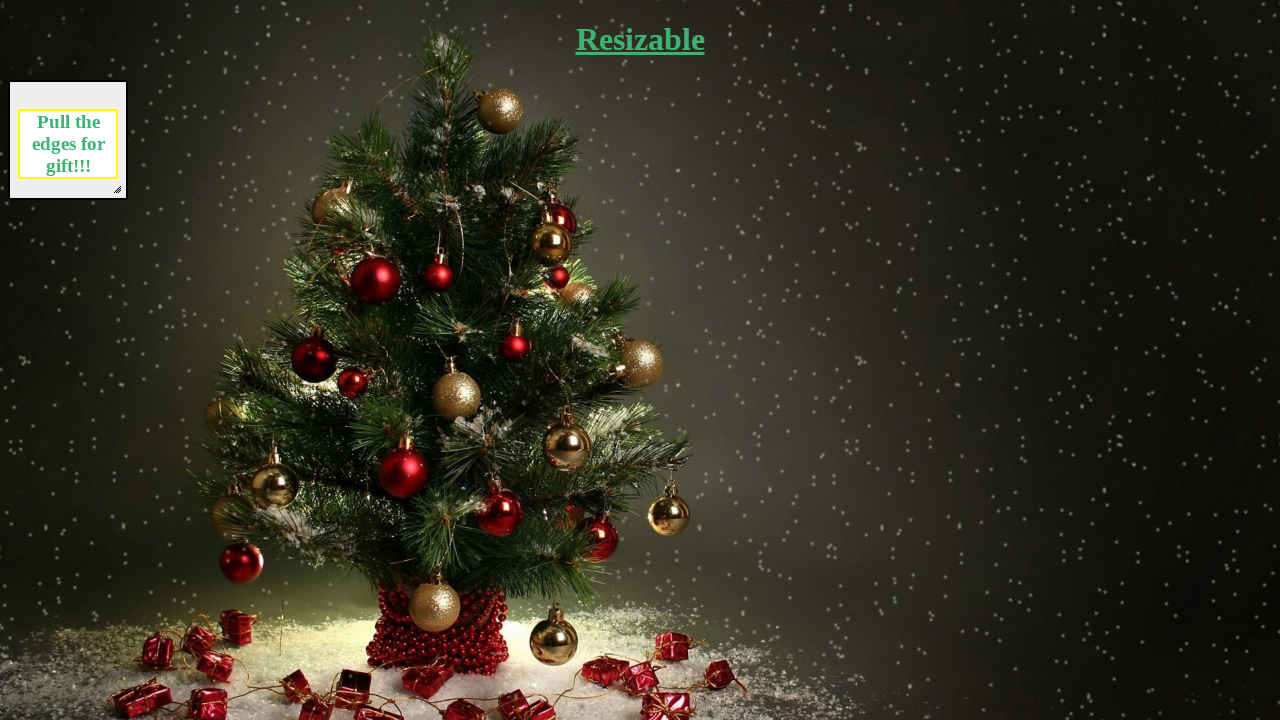

Moved mouse to resize handle center position at (117, 189)
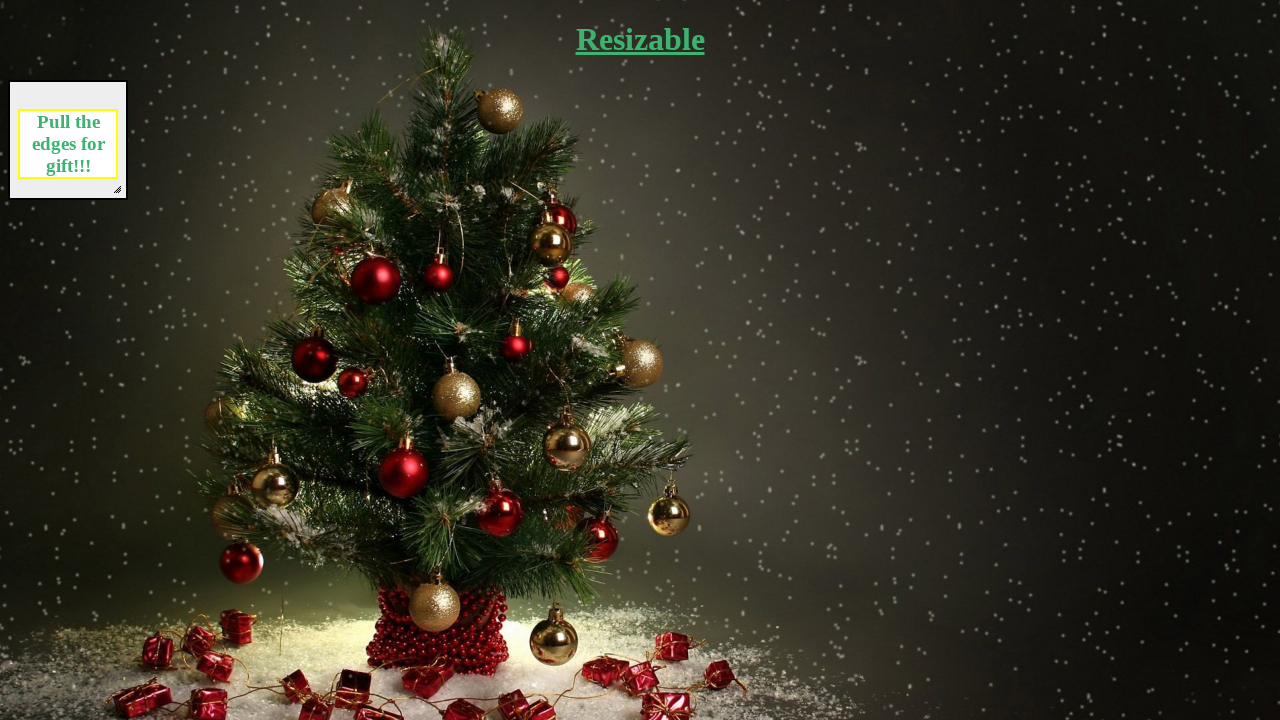

Pressed mouse button down on resize handle at (117, 189)
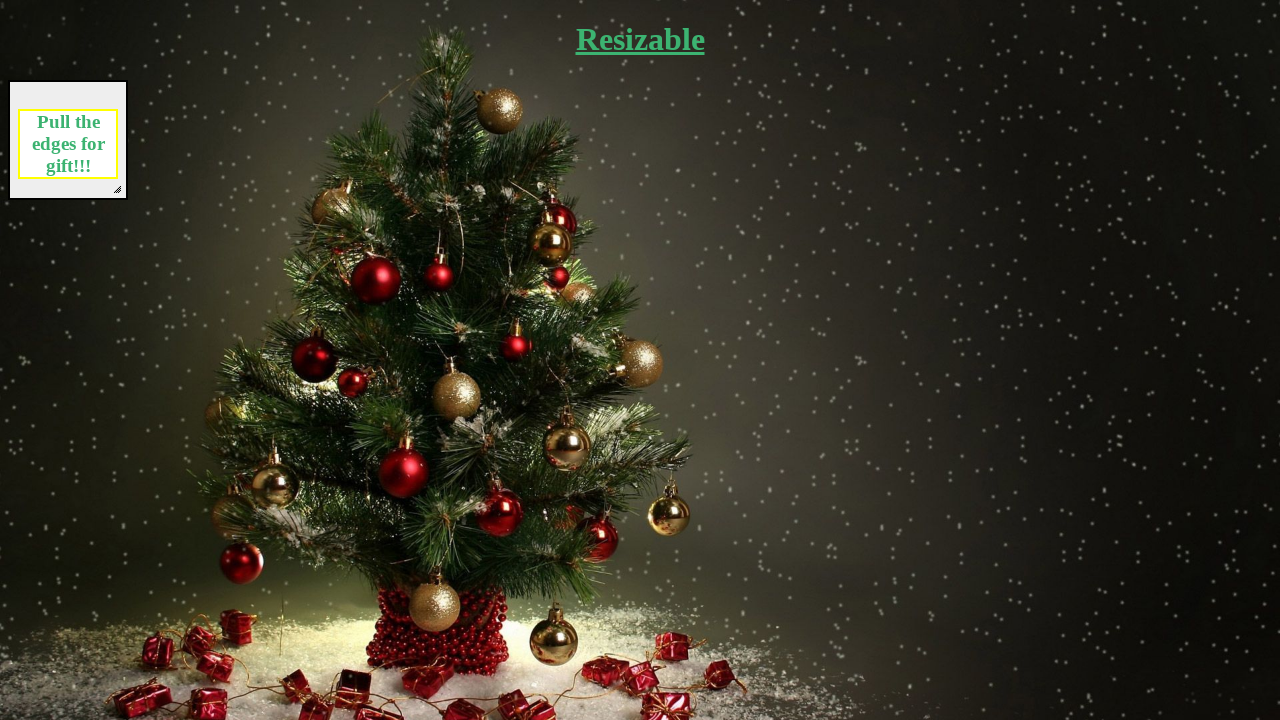

Dragged resize handle 500px right and down to expand element at (617, 689)
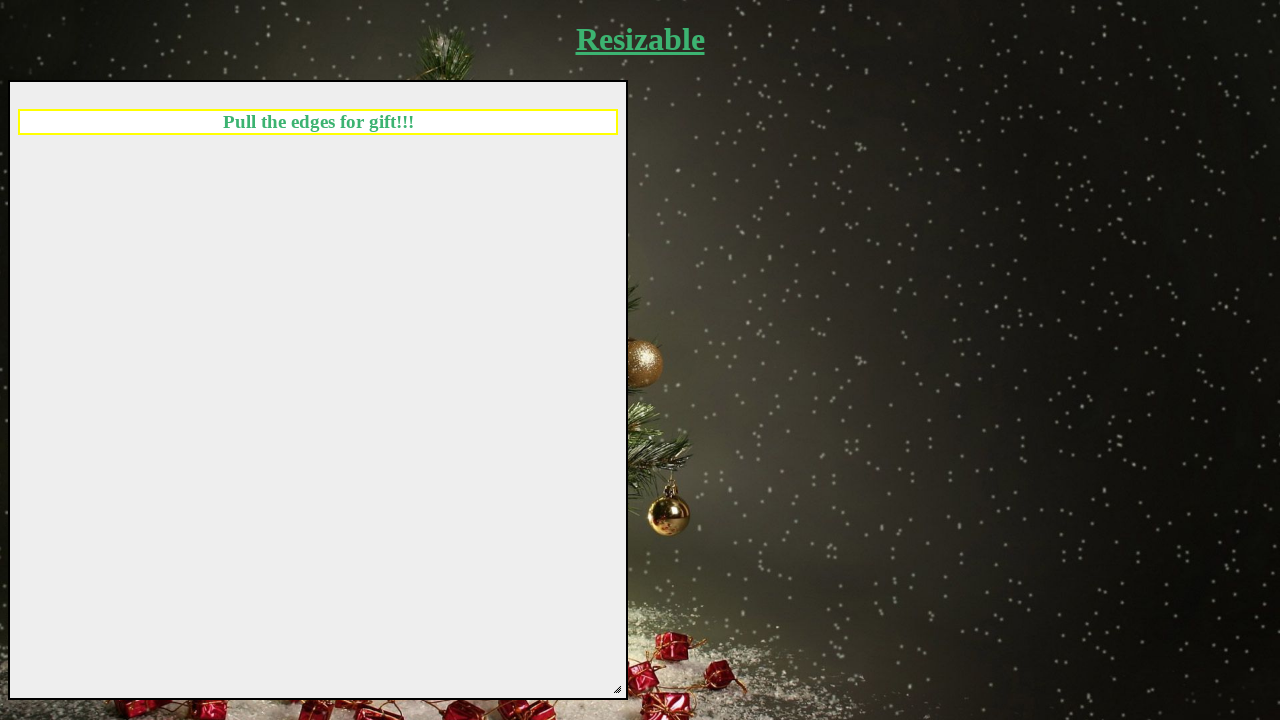

Released mouse button to complete expansion drag at (617, 689)
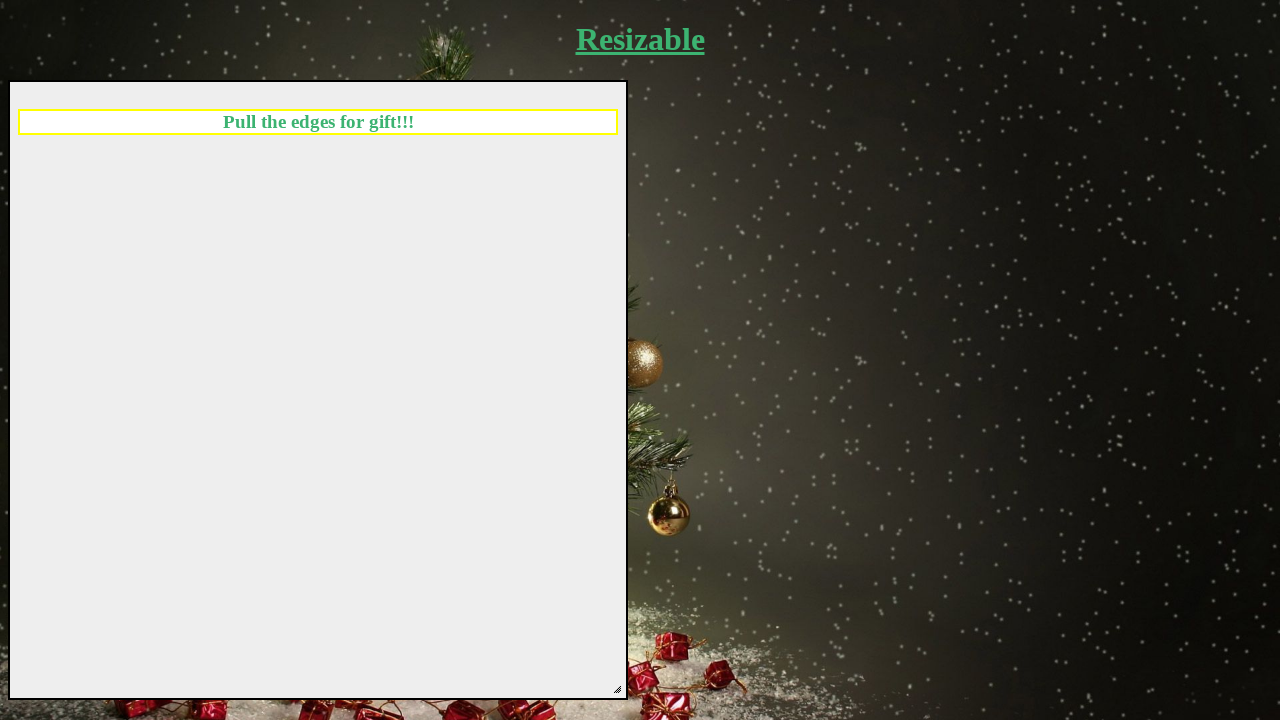

Moved mouse to expanded resize handle position at (617, 689)
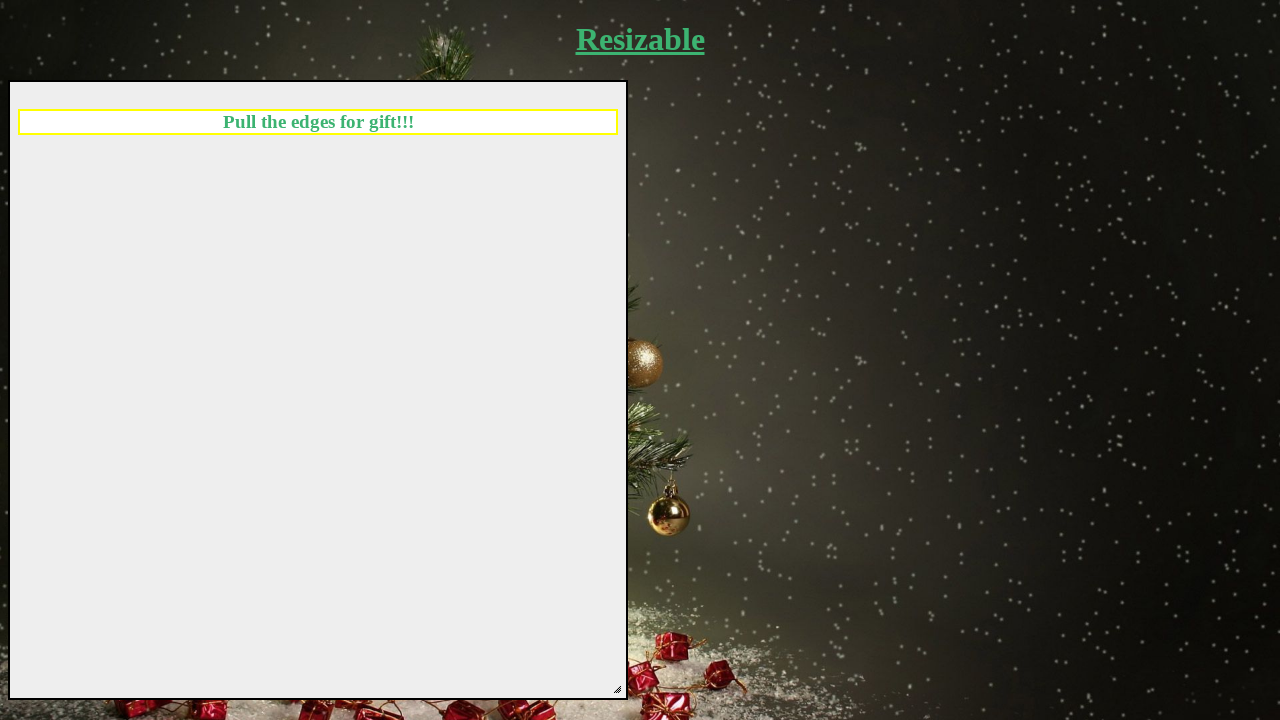

Pressed mouse button down on expanded resize handle at (617, 689)
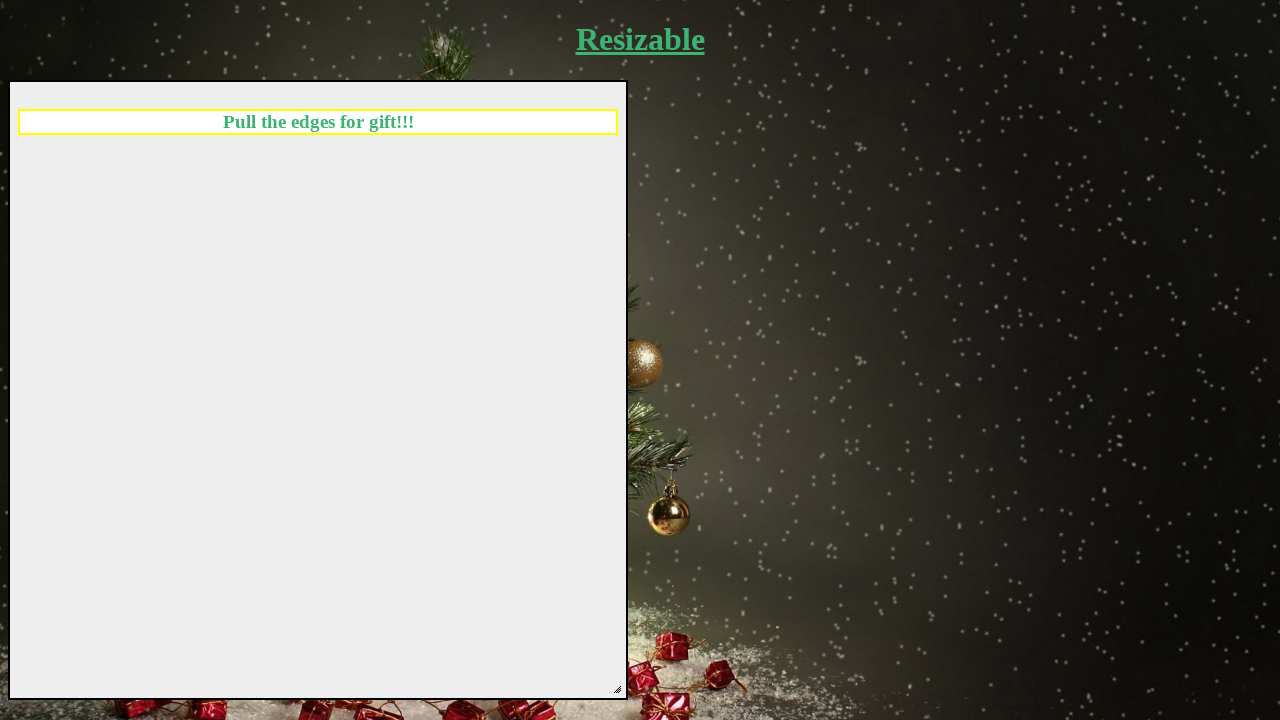

Dragged resize handle back 500px left and up to shrink element to original size at (117, 189)
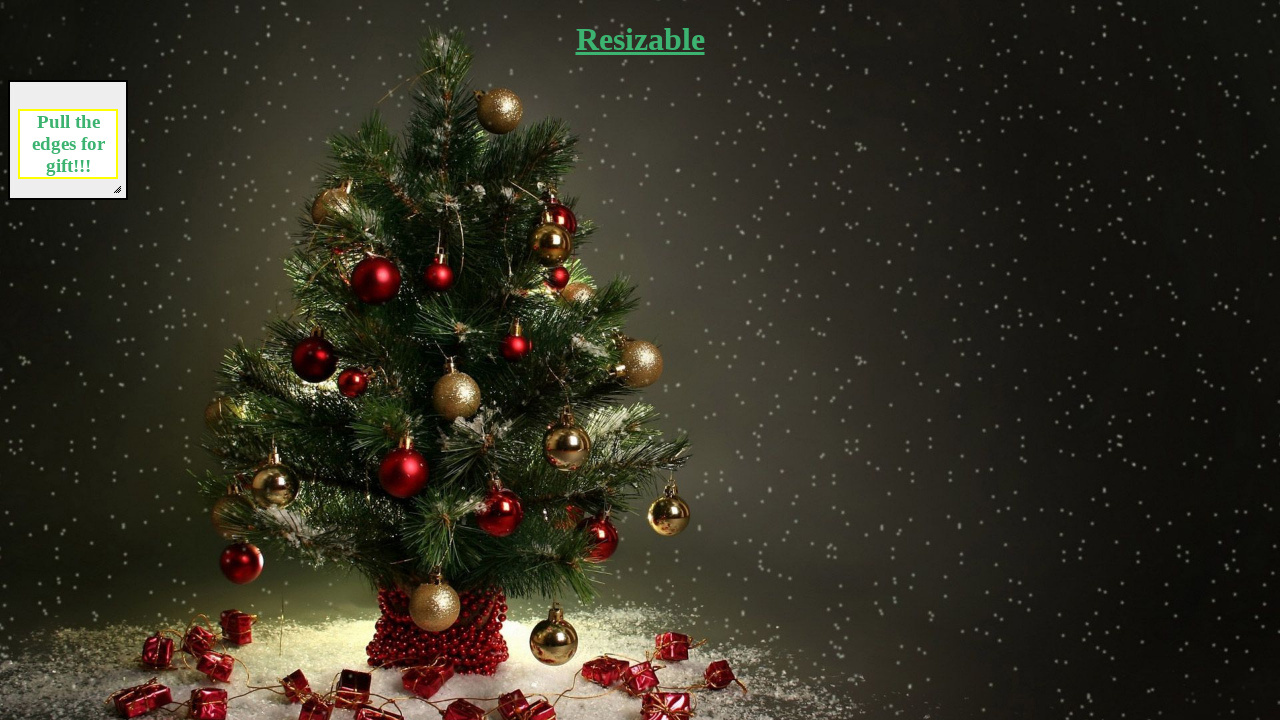

Released mouse button to complete shrinkage drag at (117, 189)
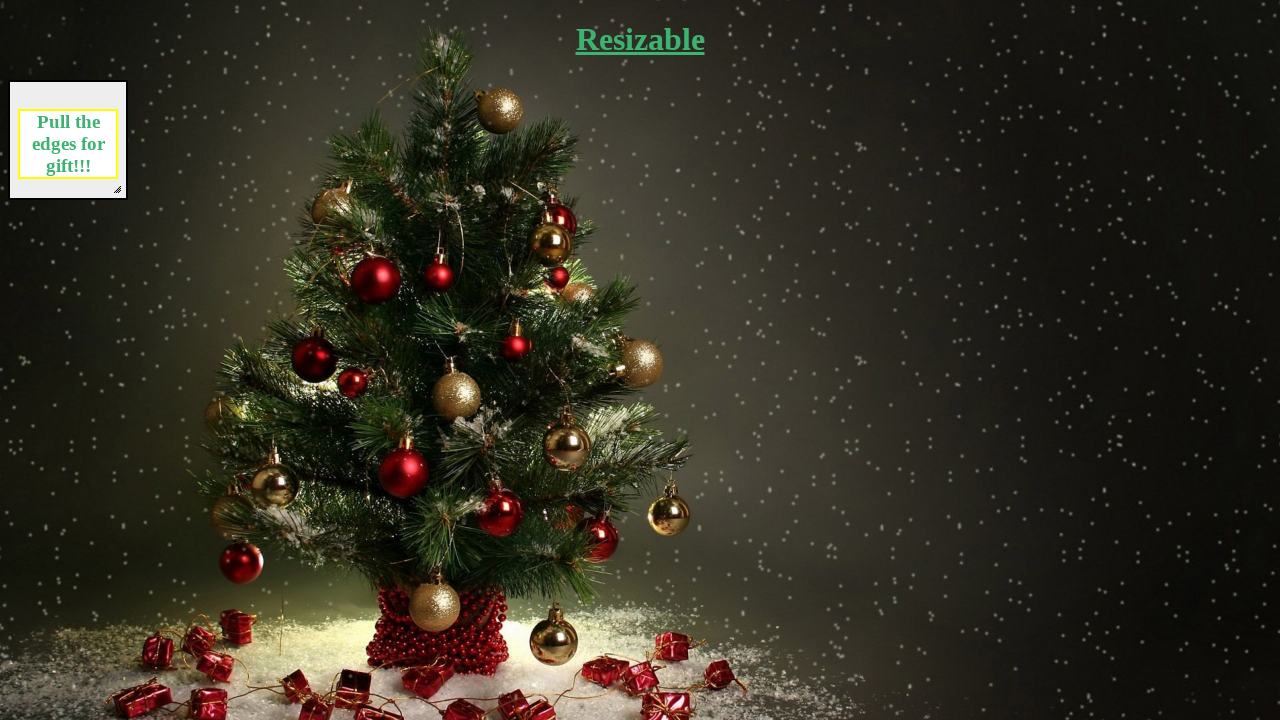

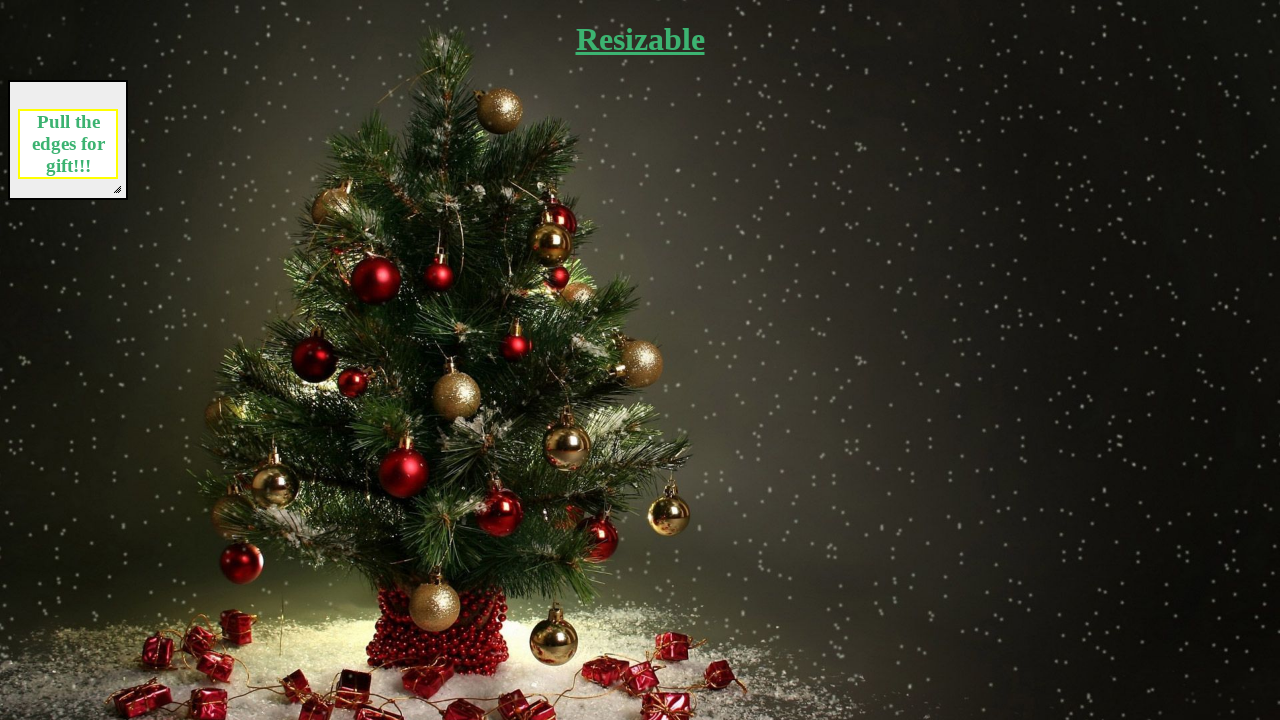